Tests a web calculator form by performing addition (5+6=11), multiplication (12*5=60), and division (13/2=6.5) operations, verifying the results after each calculation.

Starting URL: http://demoselsite.azurewebsites.net/webform1.aspx

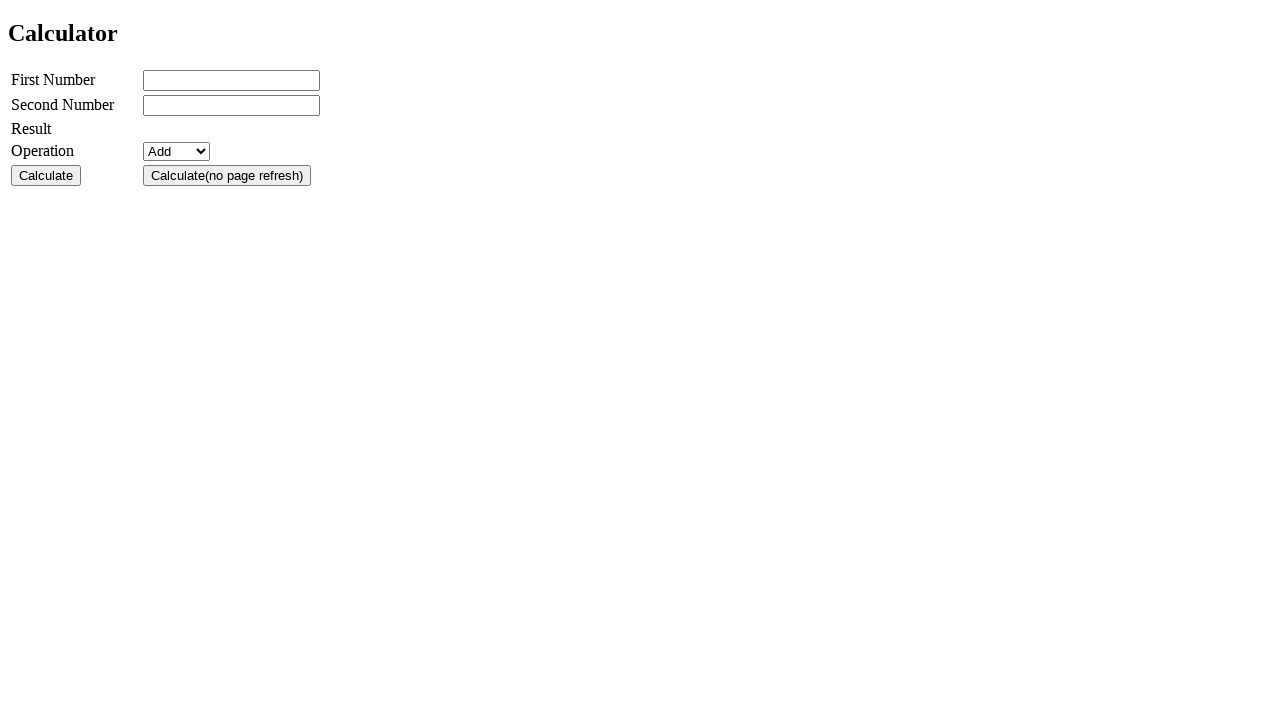

Filled first number field with '5' on #txtno1
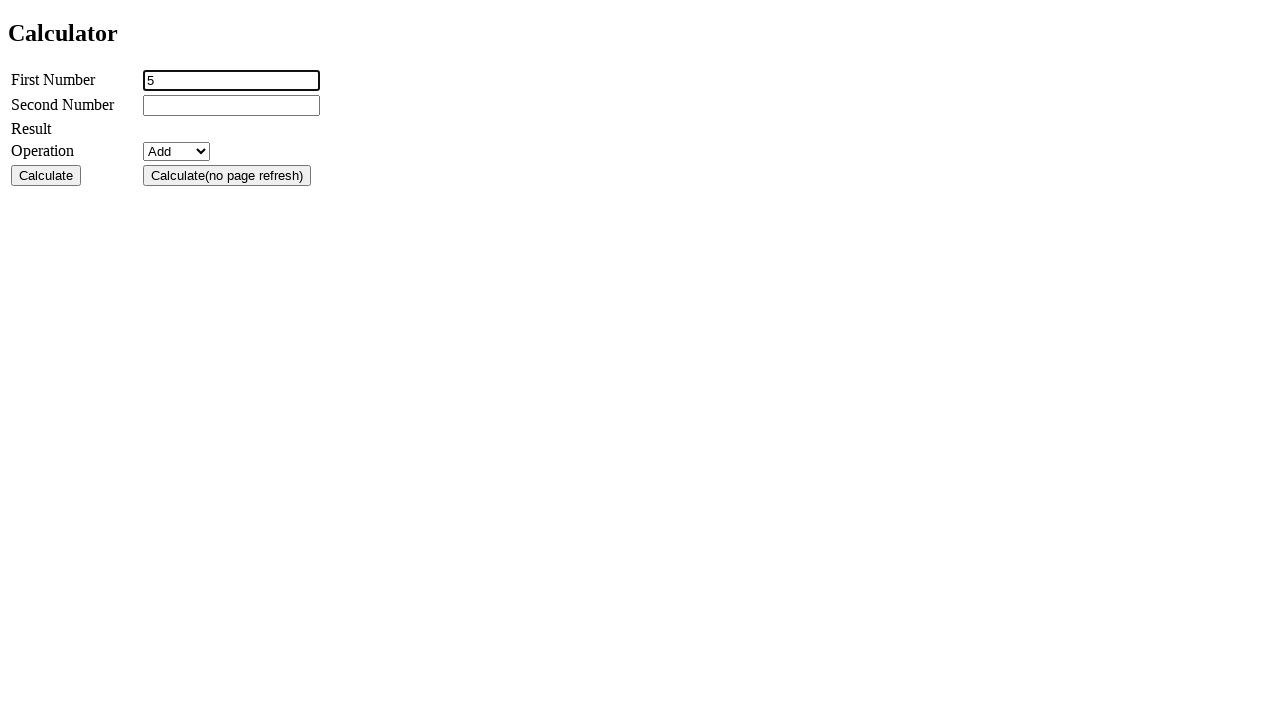

Filled second number field with '6' on #txtno2
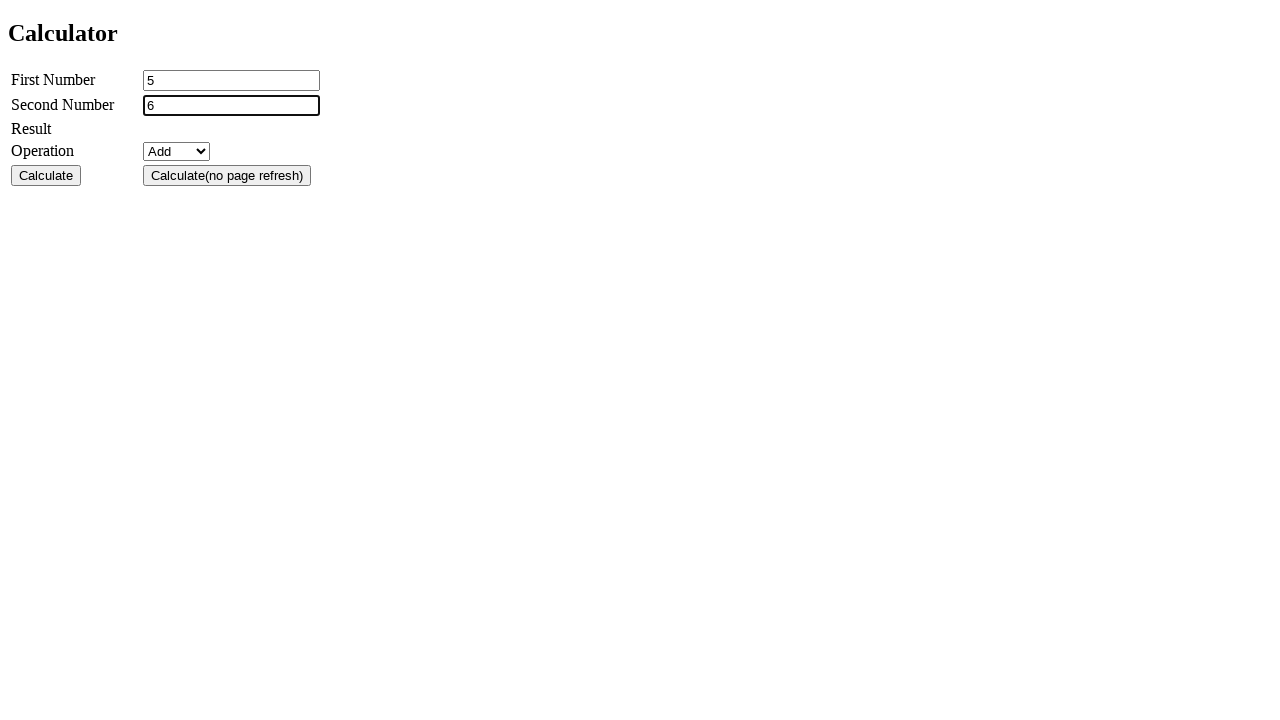

Selected 'Add' operation from dropdown on #cmbop
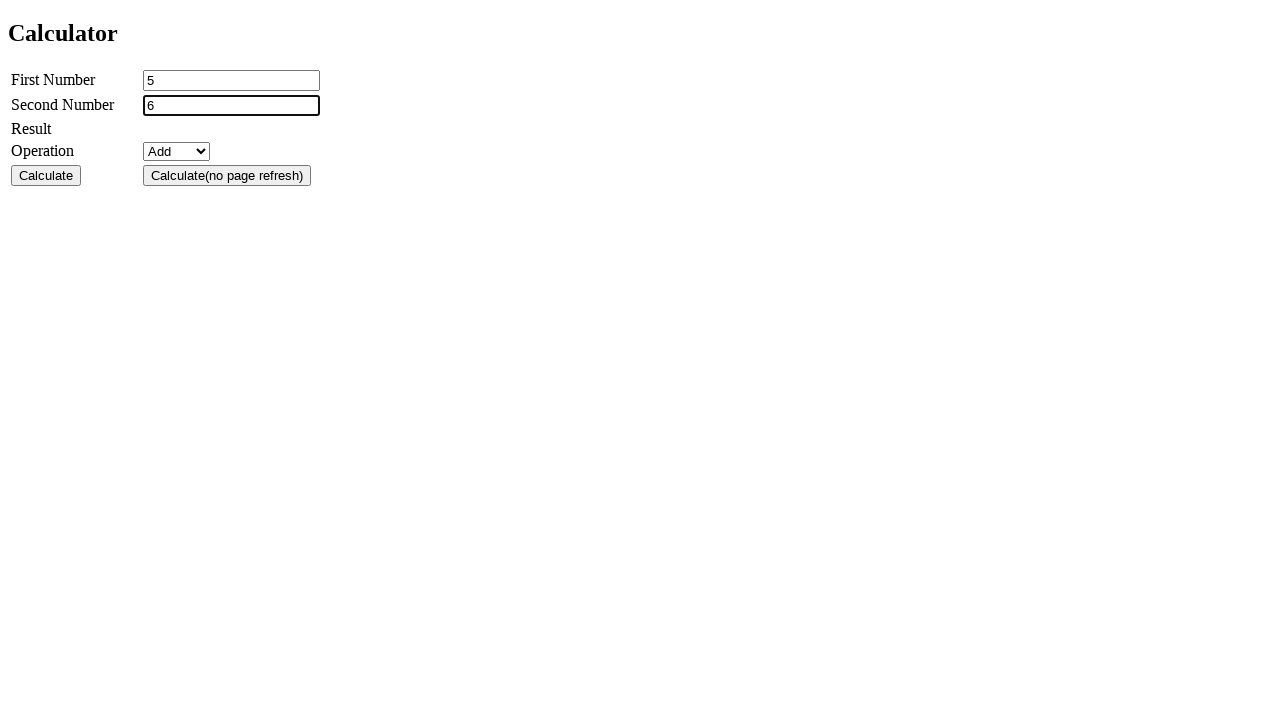

Clicked calculate button for addition test at (46, 175) on #btnsrcvcalc
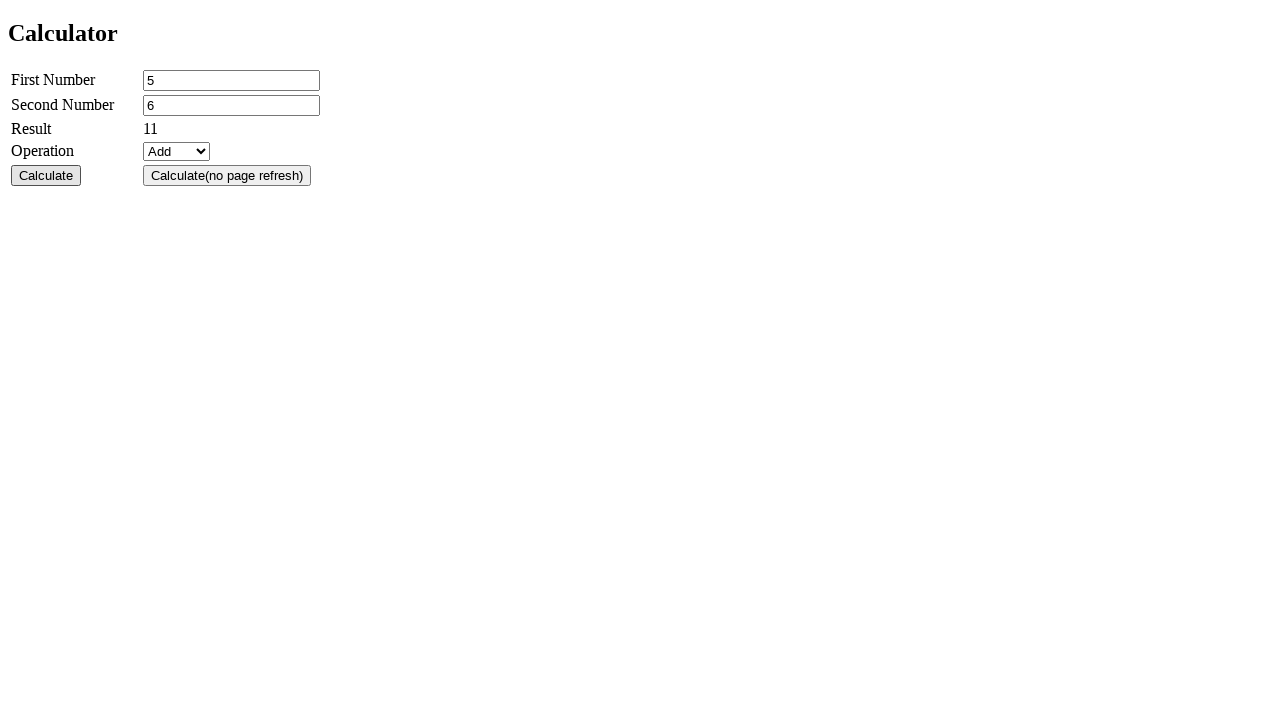

Addition result (5+6=11) displayed successfully
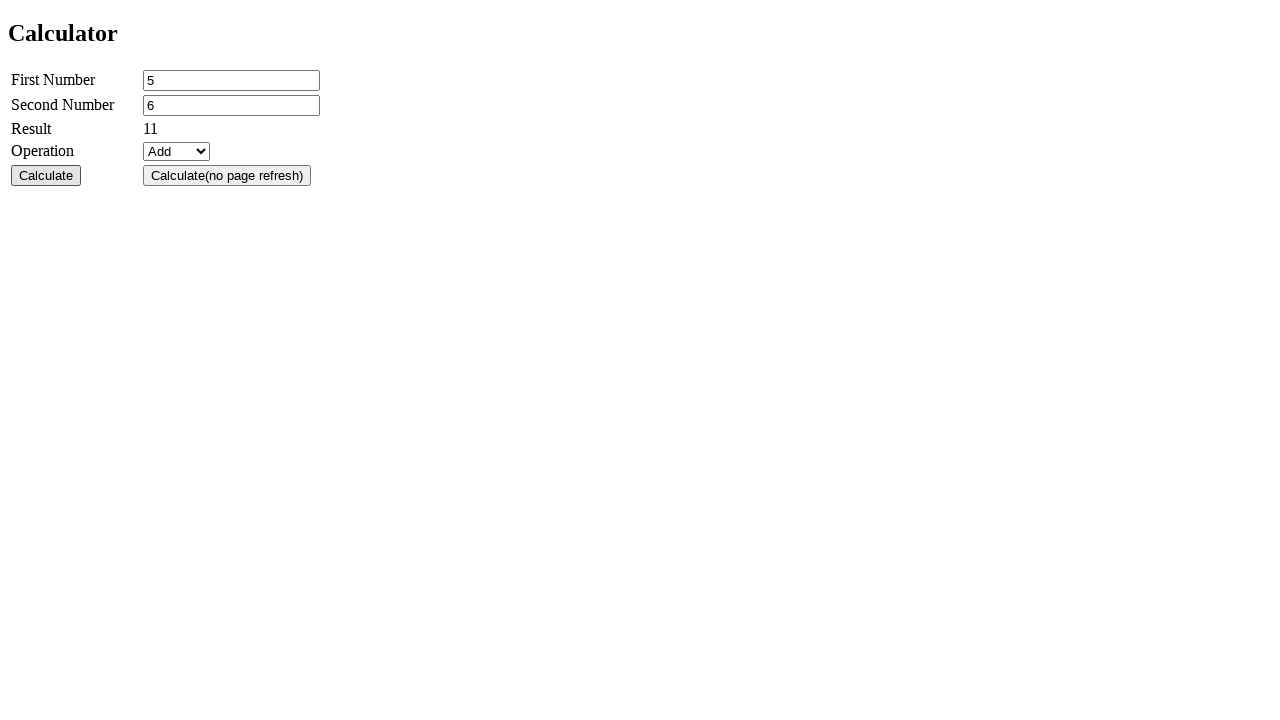

Reloaded calculator page for multiplication test
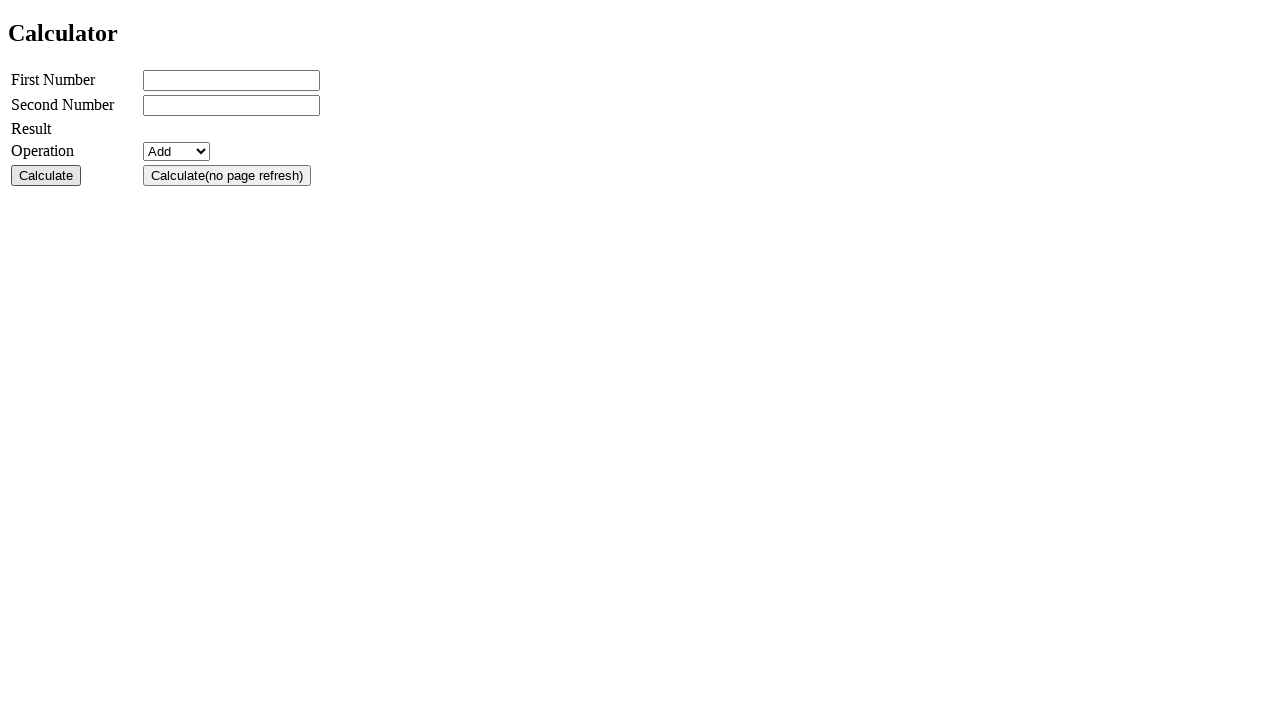

Filled first number field with '12' on #txtno1
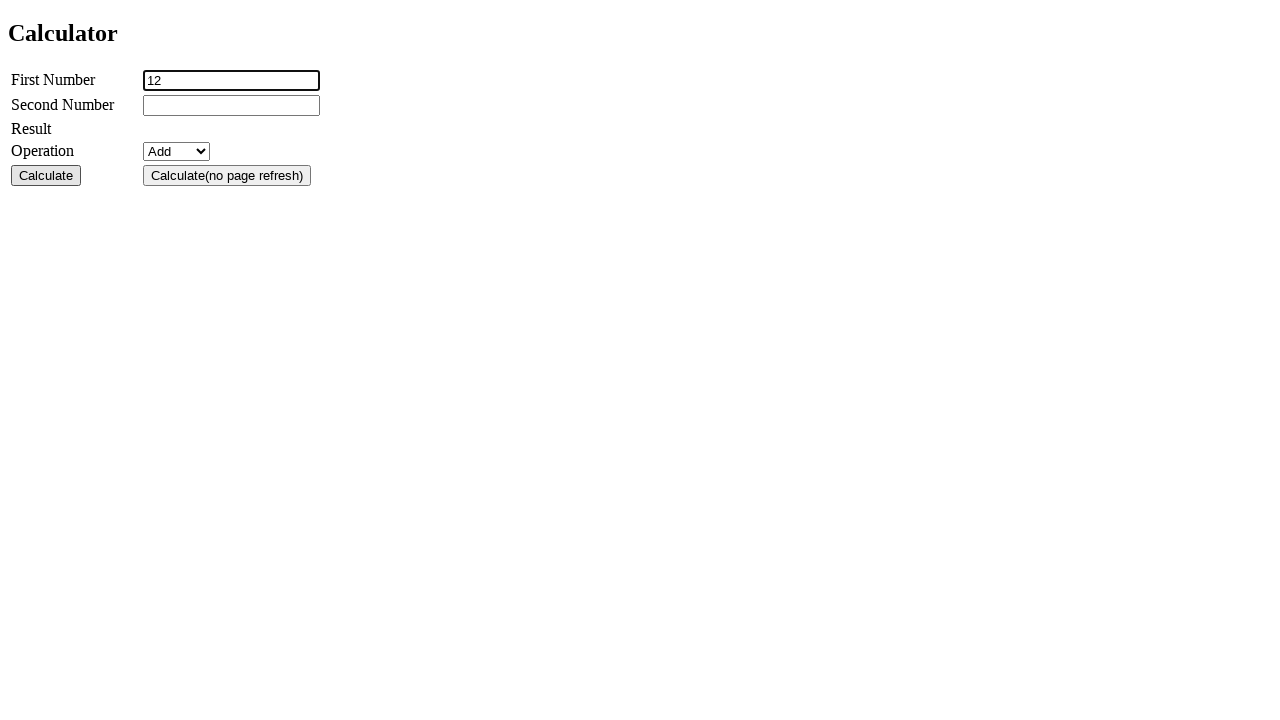

Filled second number field with '5' on #txtno2
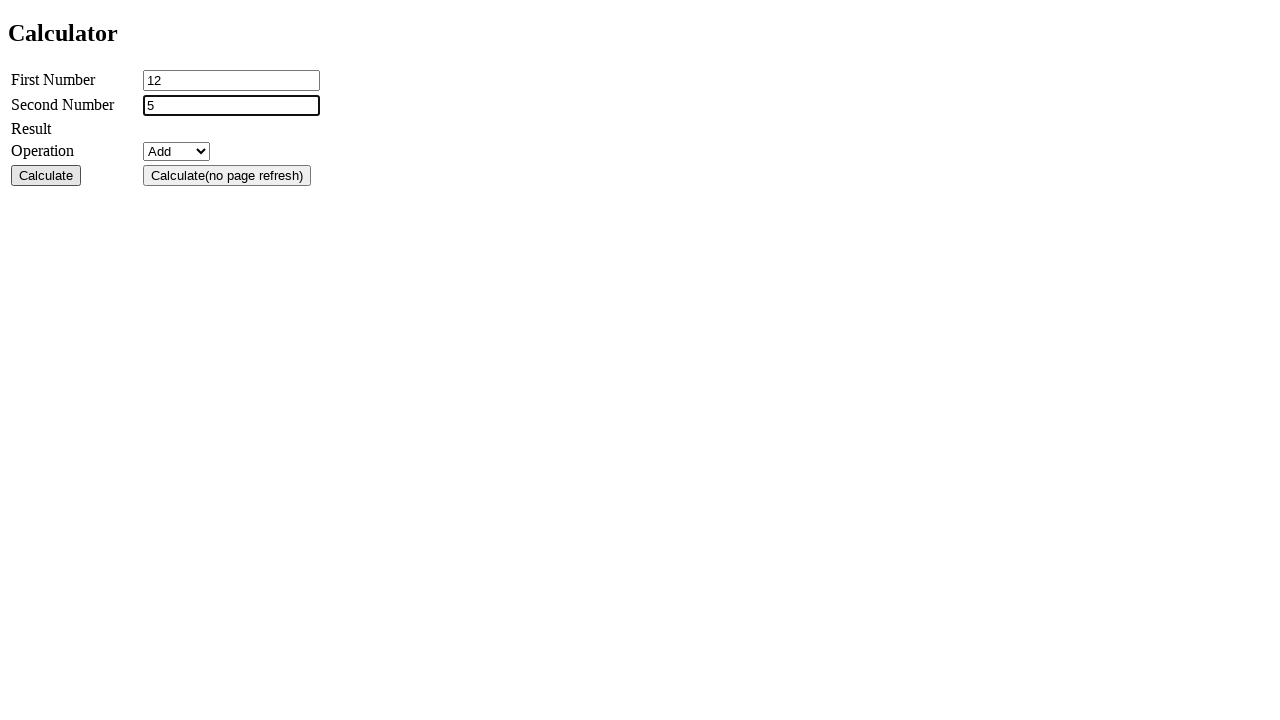

Selected 'Multiply' operation from dropdown on #cmbop
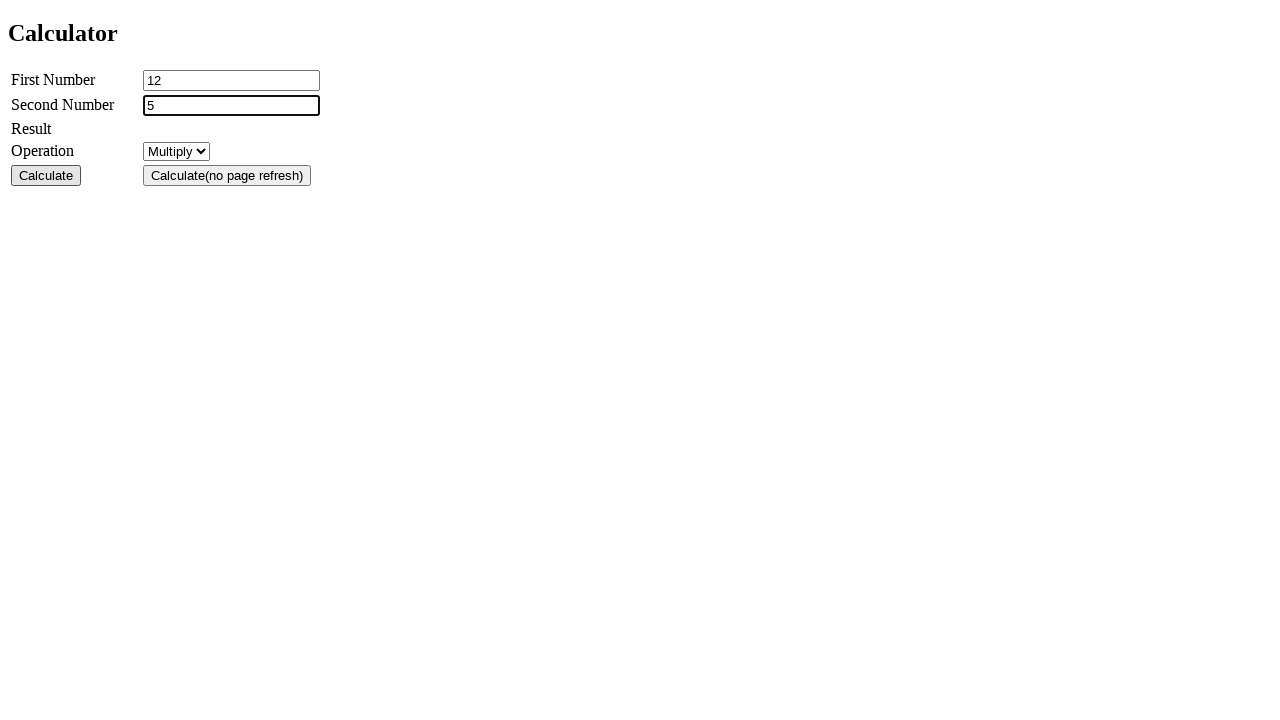

Clicked calculate button for multiplication test at (46, 175) on #btnsrcvcalc
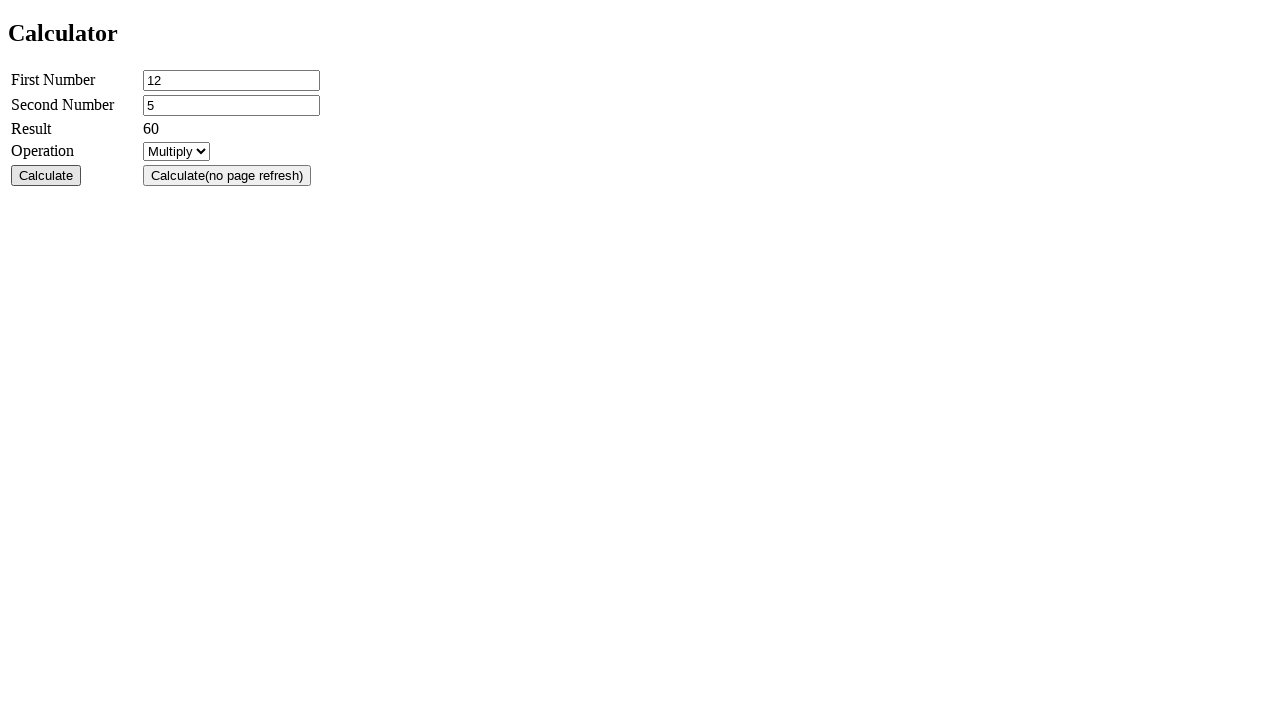

Multiplication result (12*5=60) displayed successfully
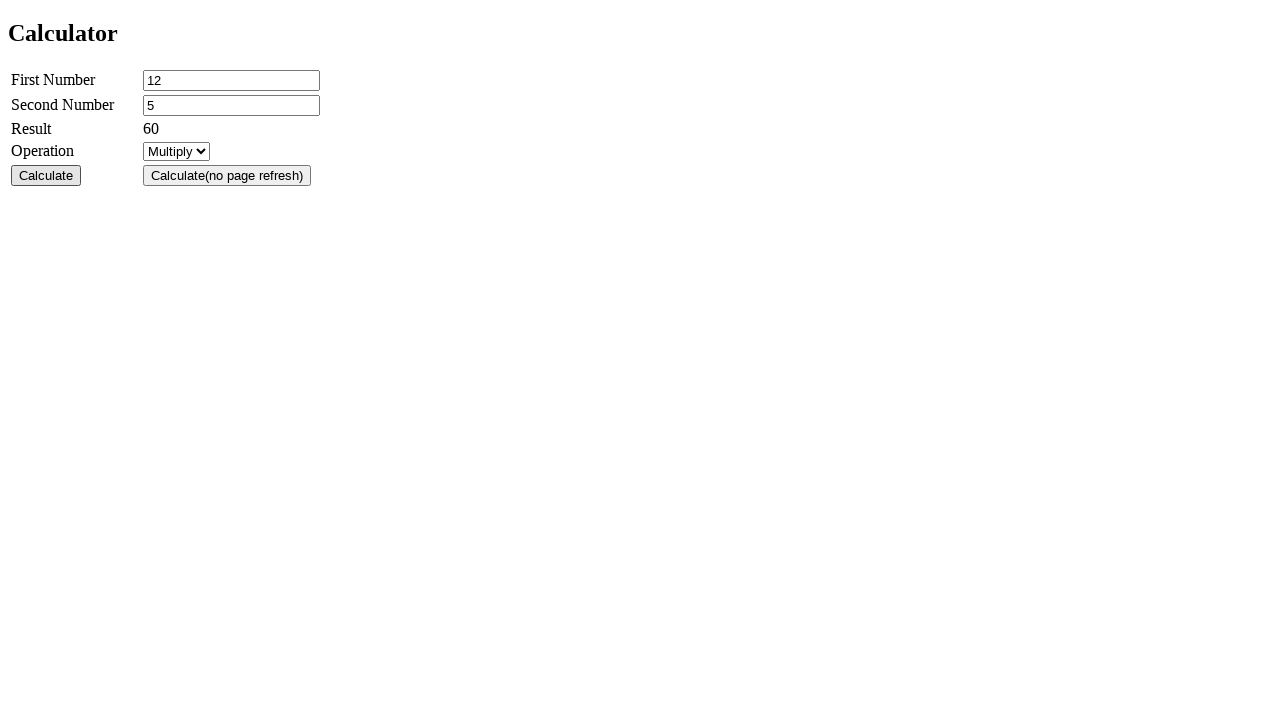

Reloaded calculator page for division test
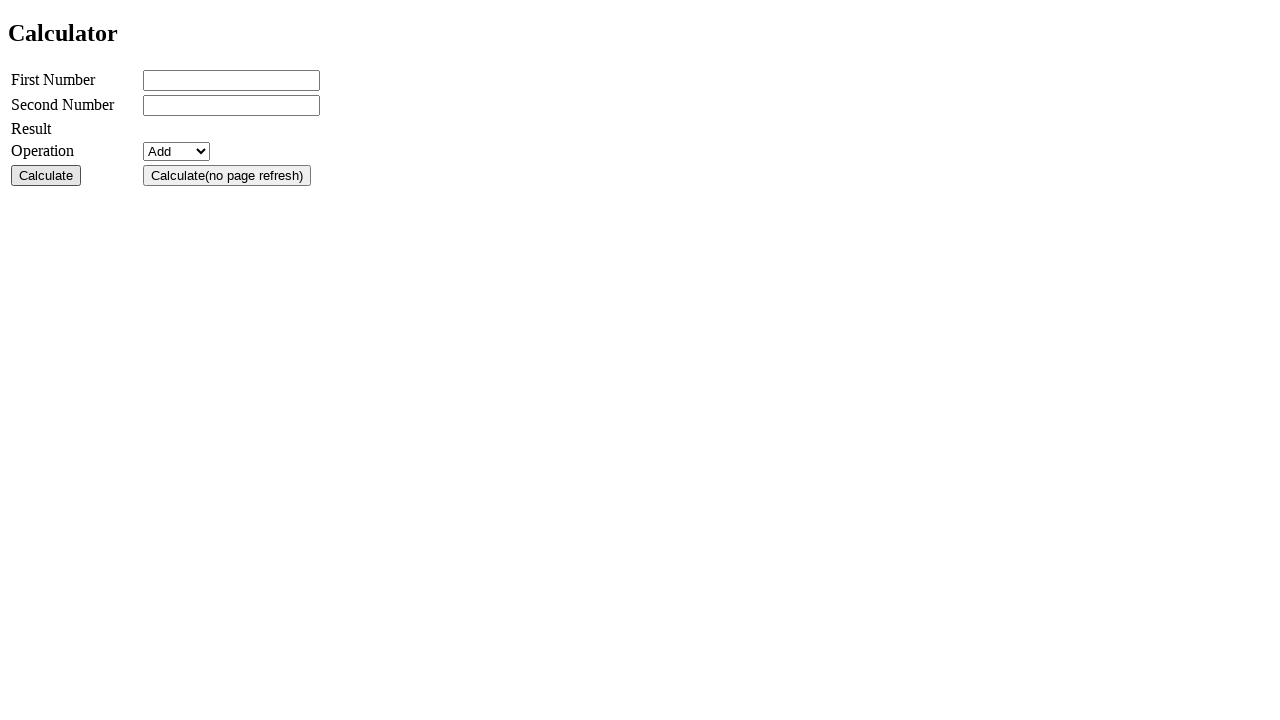

Filled first number field with '13' on #txtno1
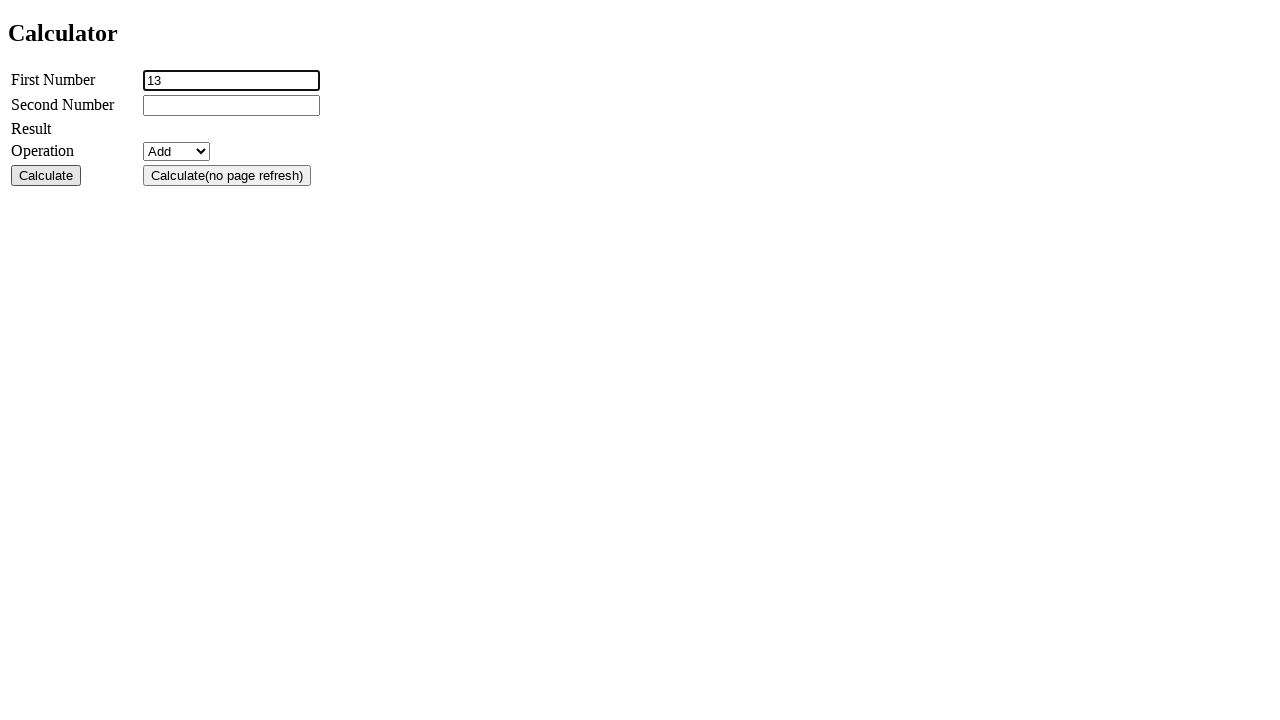

Filled second number field with '2' on #txtno2
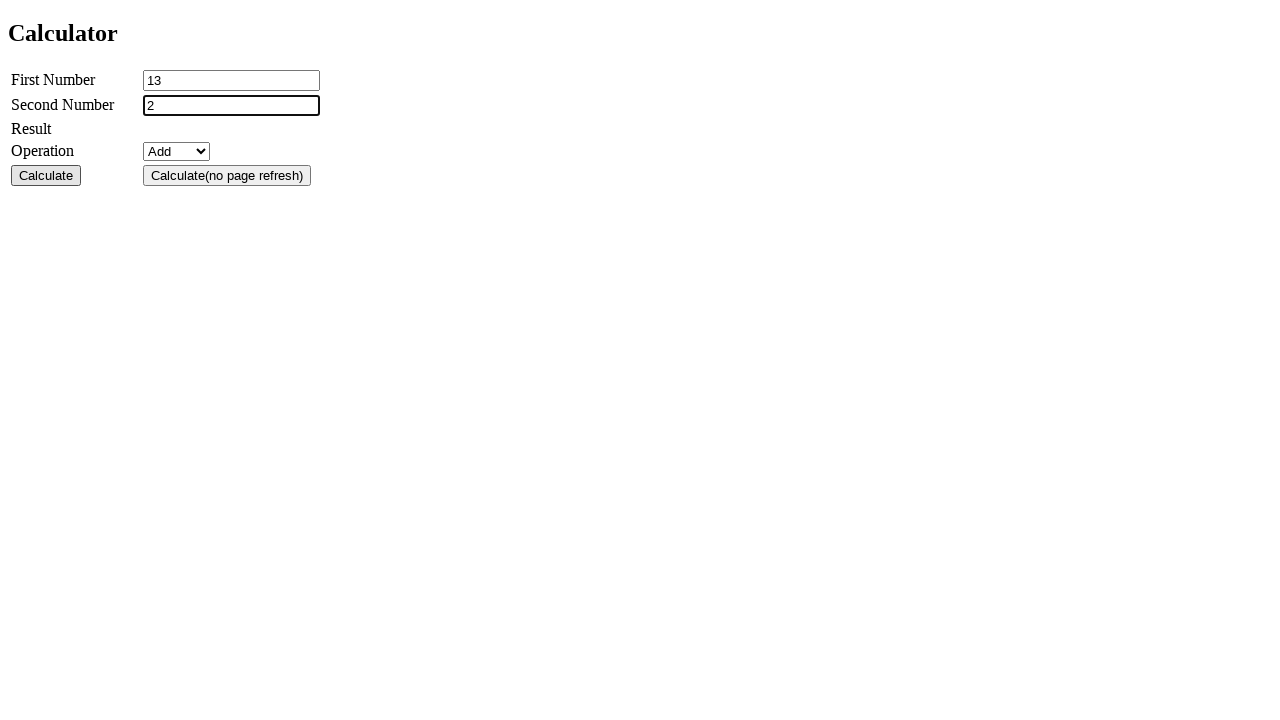

Selected 'Divide' operation from dropdown on #cmbop
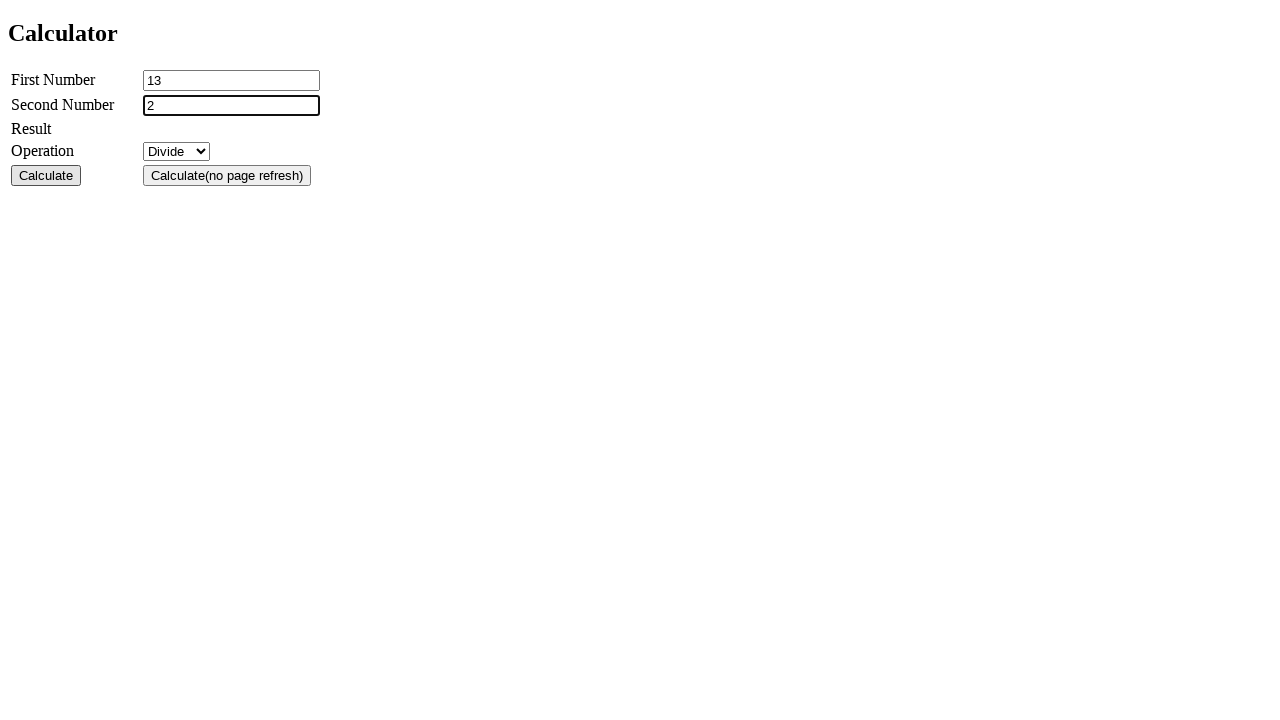

Clicked calculate button for division test at (46, 175) on #btnsrcvcalc
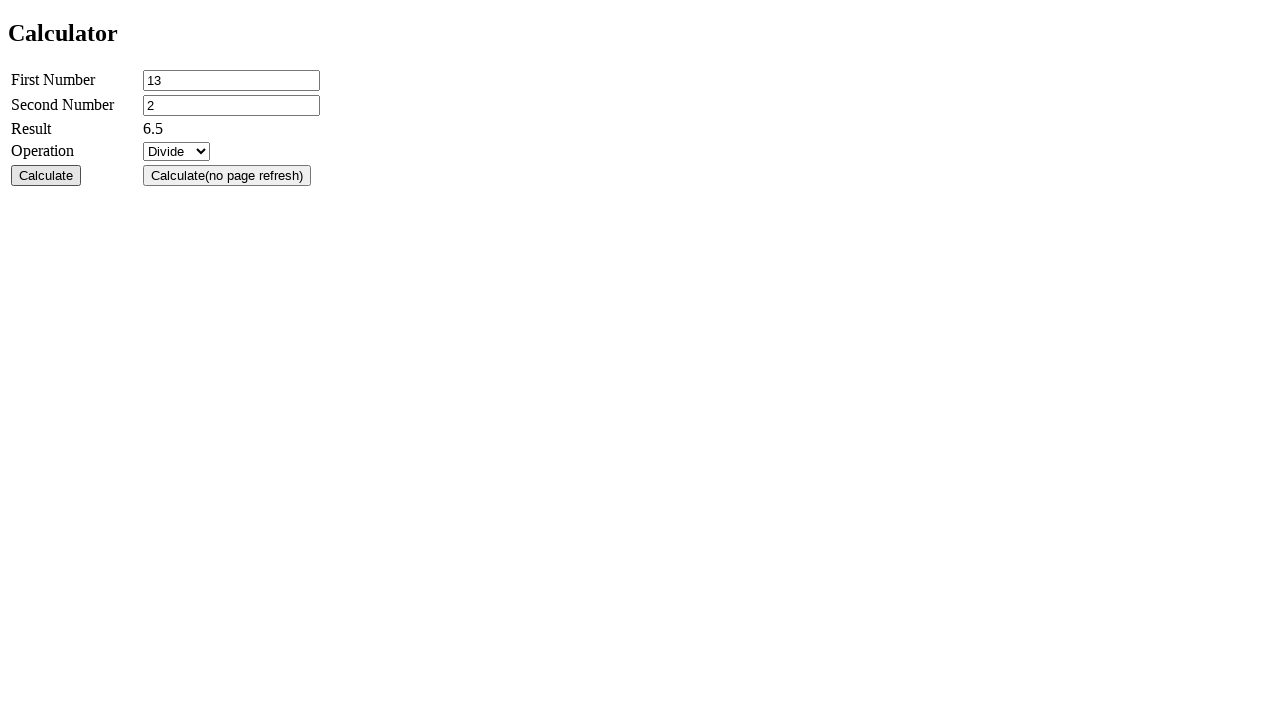

Division result (13/2=6.5) displayed successfully
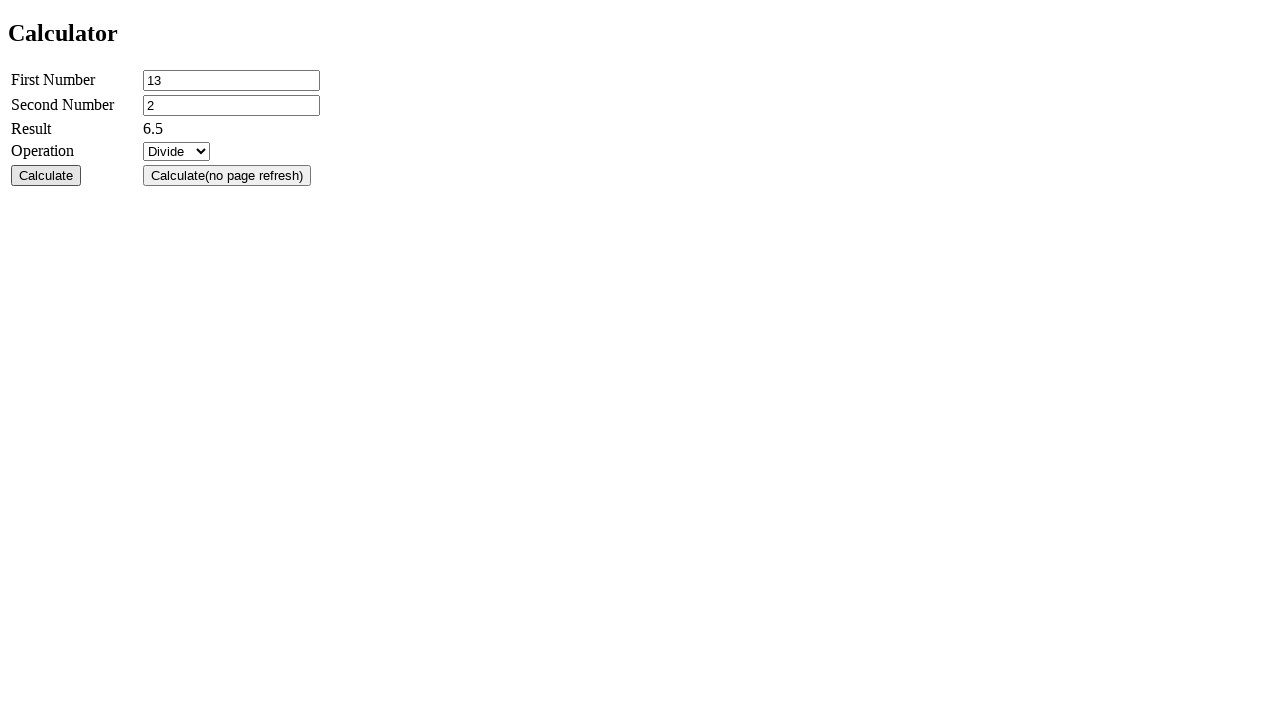

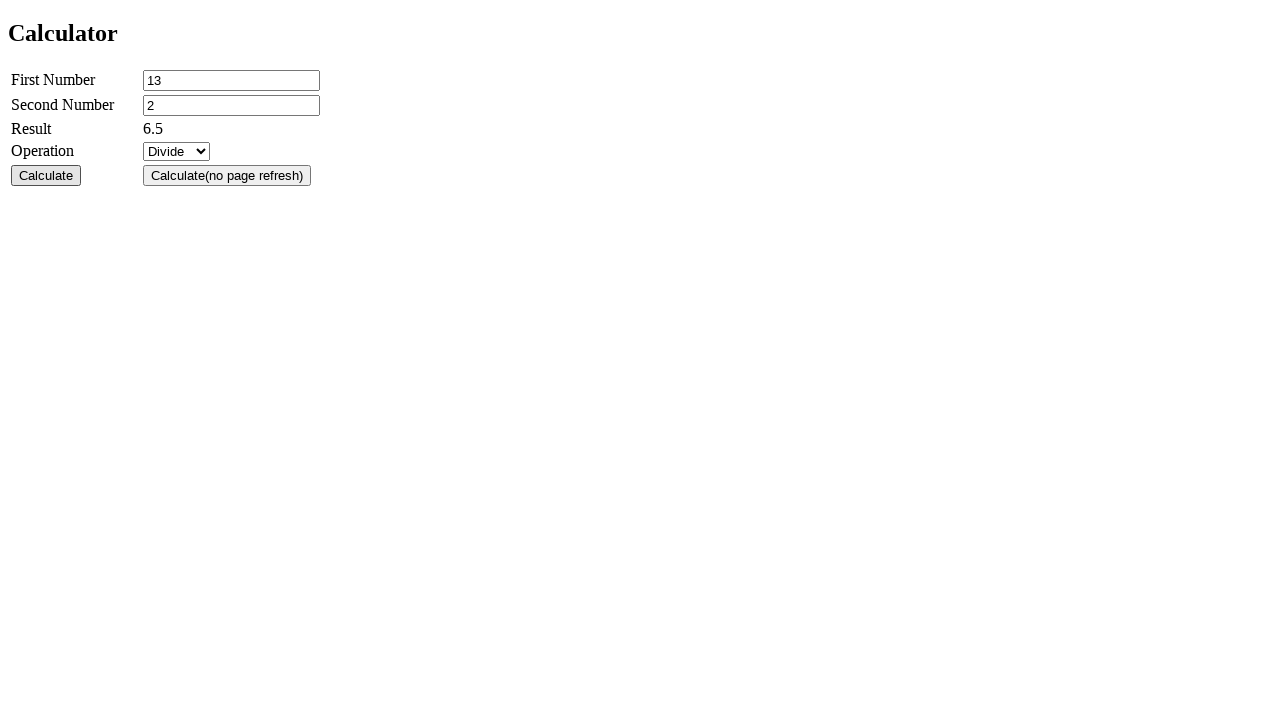